Navigates to an e-commerce demo site, finds a specific product by name from a list of products, and clicks on it to view product details.

Starting URL: https://vinothqaacademy.com/ecommerce-demo/home.html

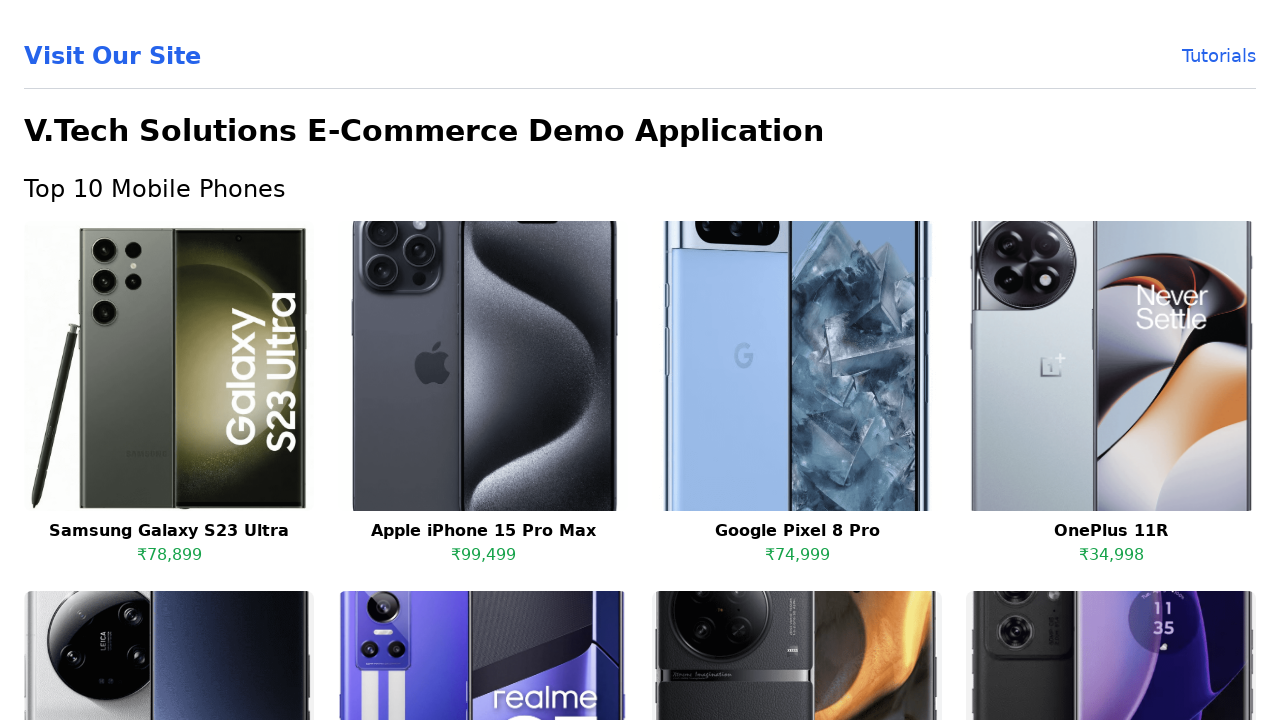

Waited for product list to load (h3 selectors found)
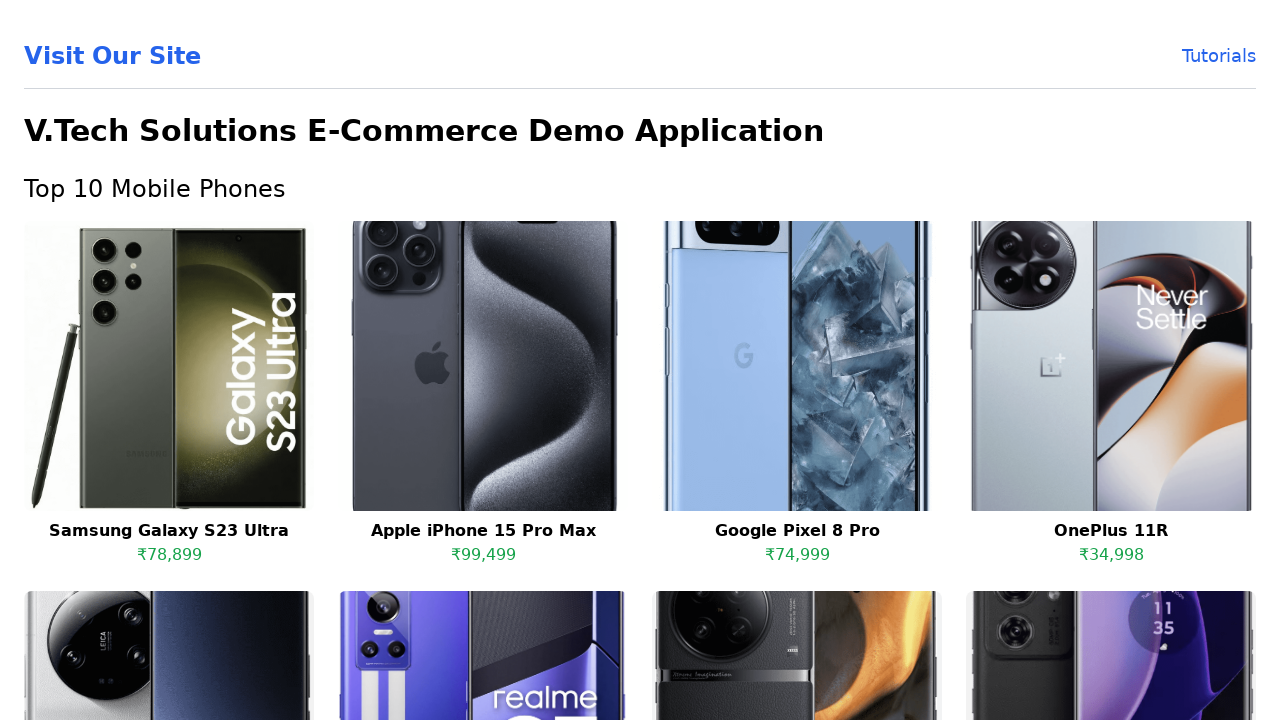

Located all product elements (h3 tags)
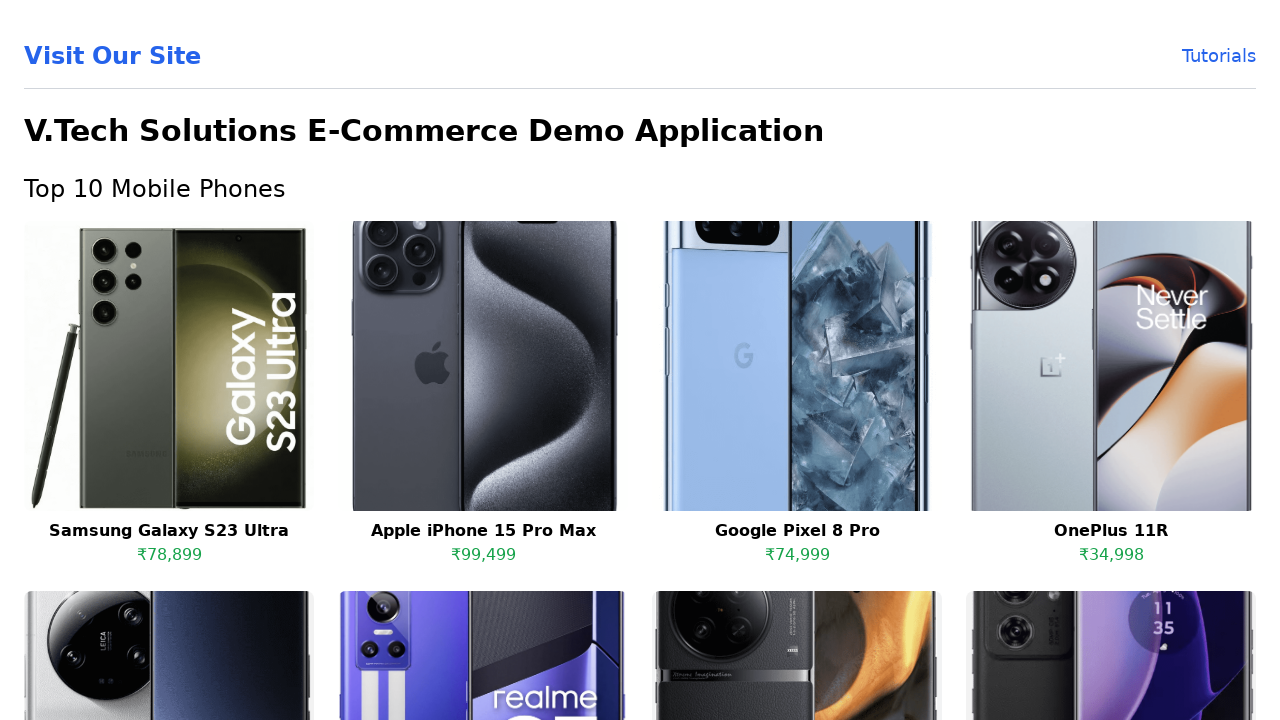

Found 10 products in the list
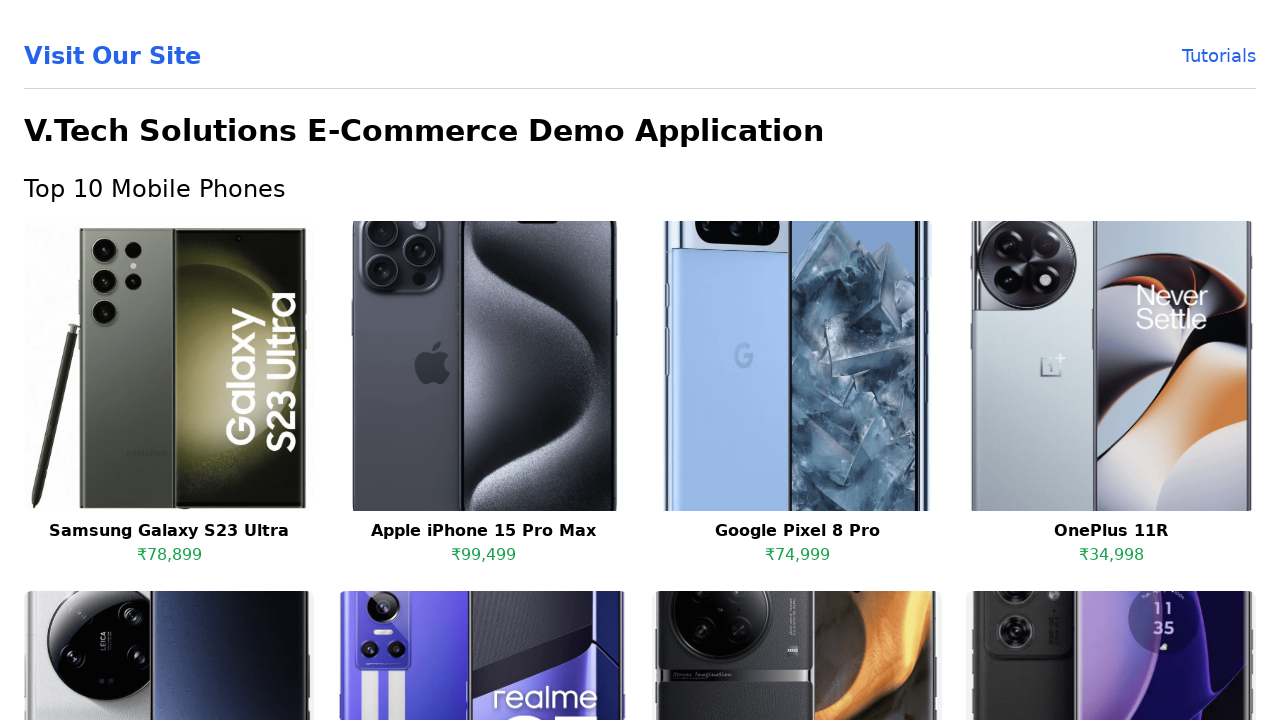

Retrieved product element at index 0
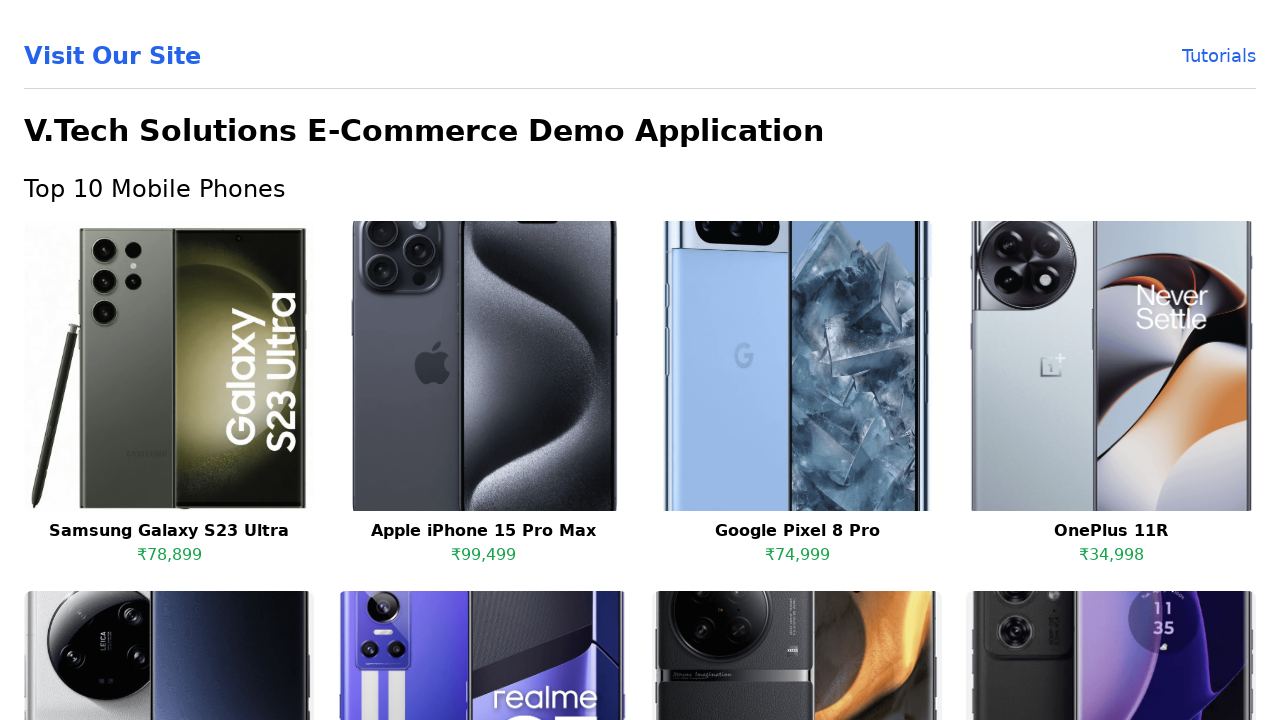

Extracted product name: Samsung Galaxy S23 Ultra
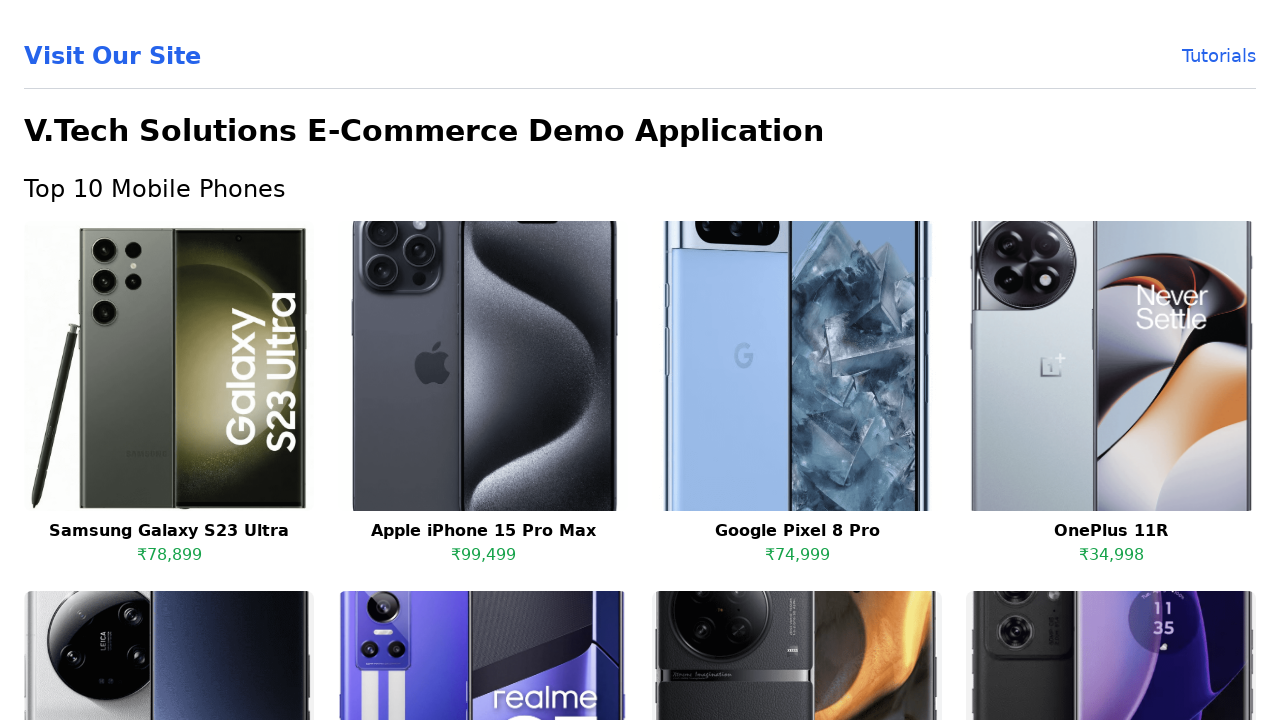

Retrieved product element at index 1
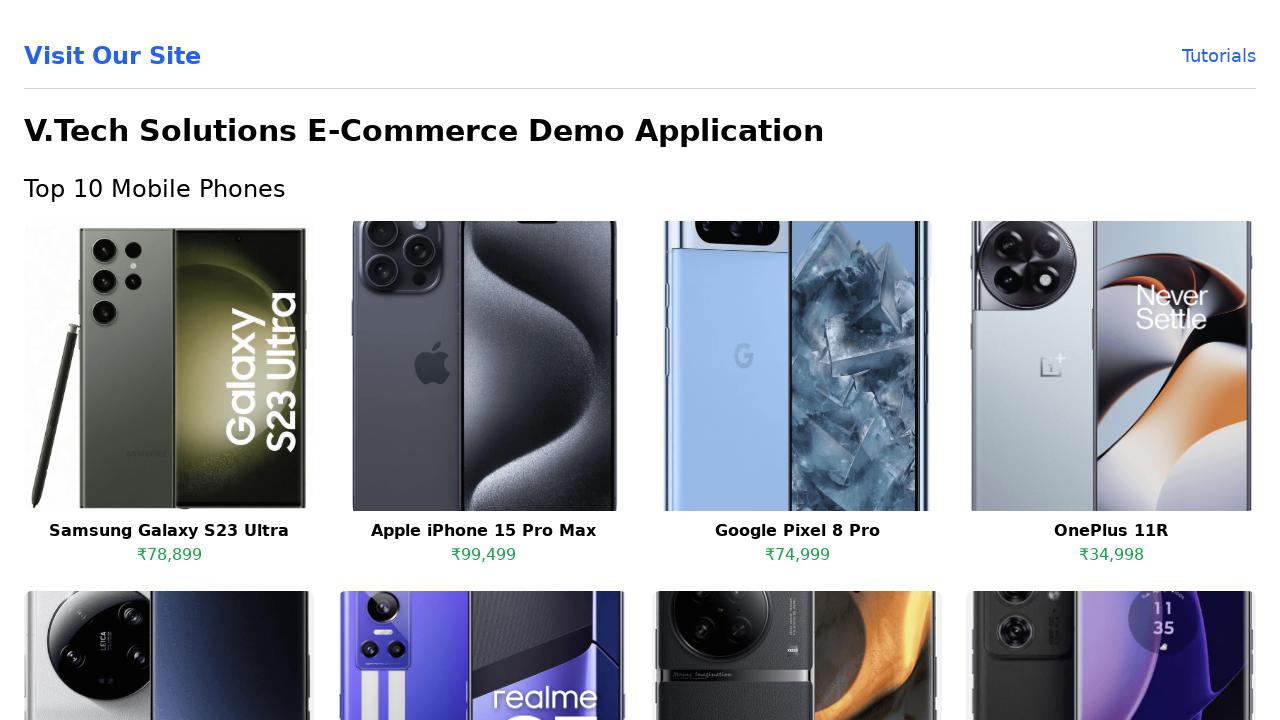

Extracted product name: Apple iPhone 15 Pro Max
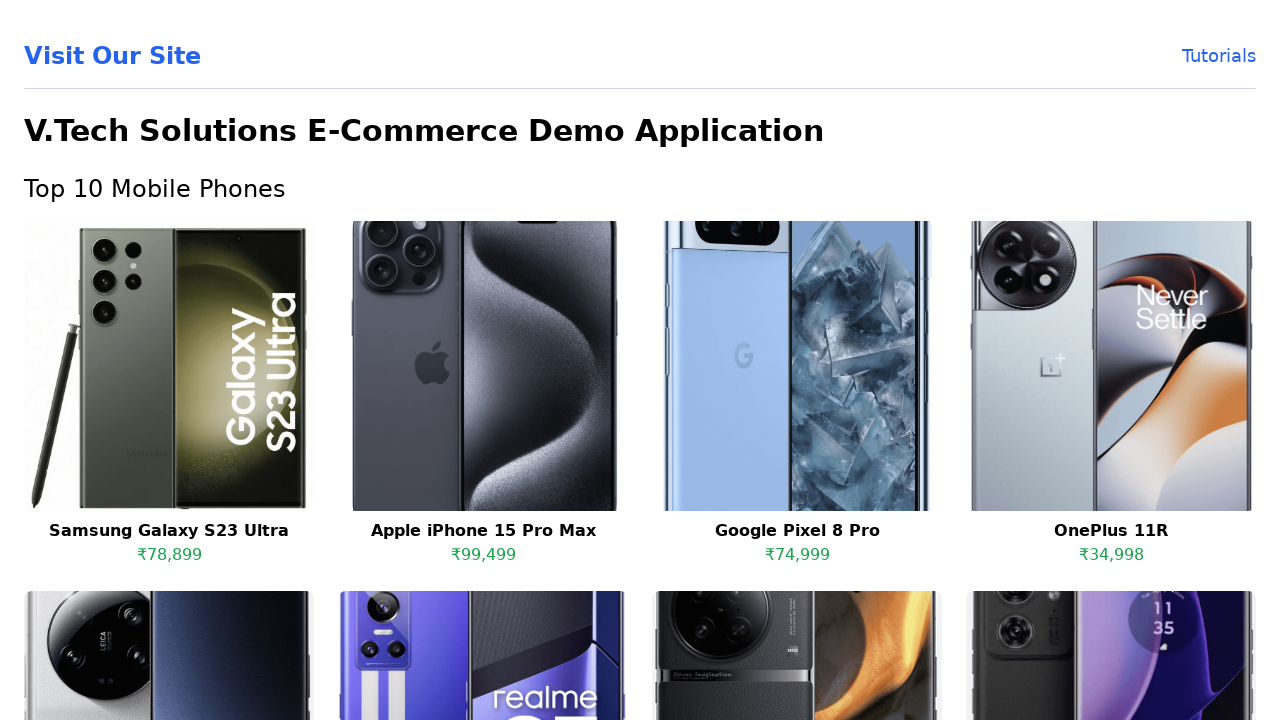

Retrieved product element at index 2
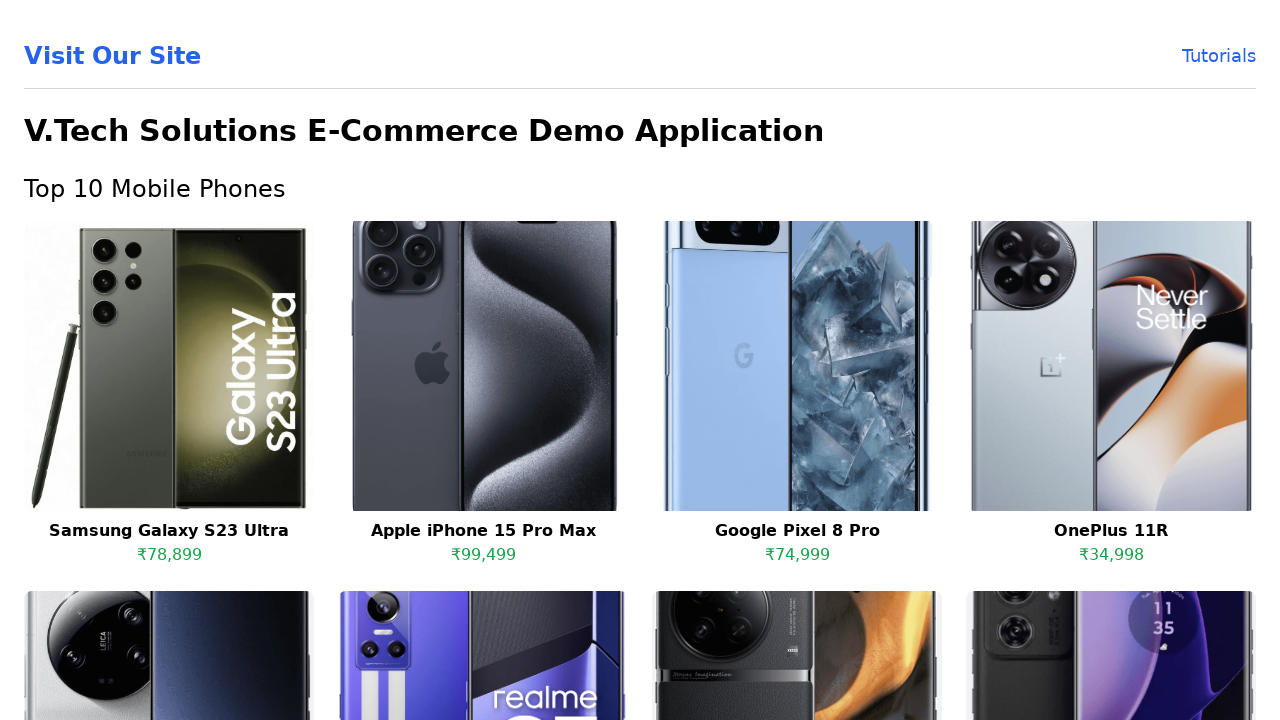

Extracted product name: Google Pixel 8 Pro
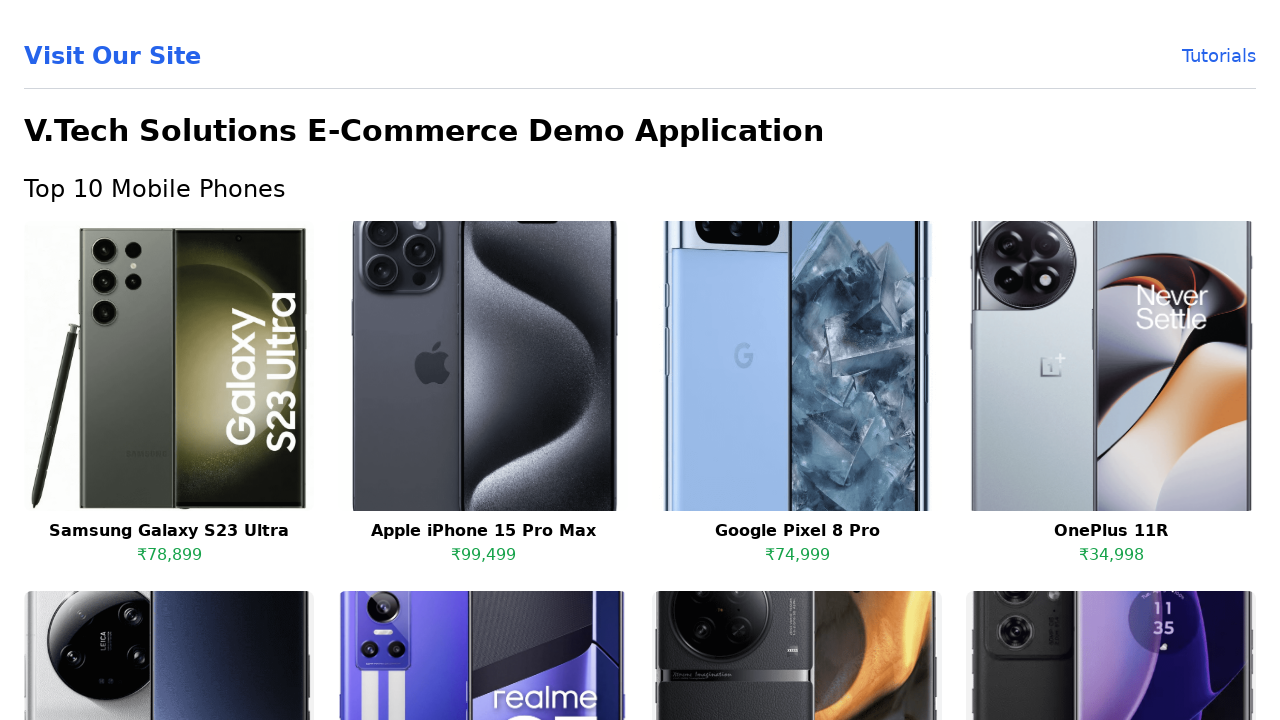

Clicked on target product: Google Pixel 8 Pro at (797, 531) on h3 >> nth=2
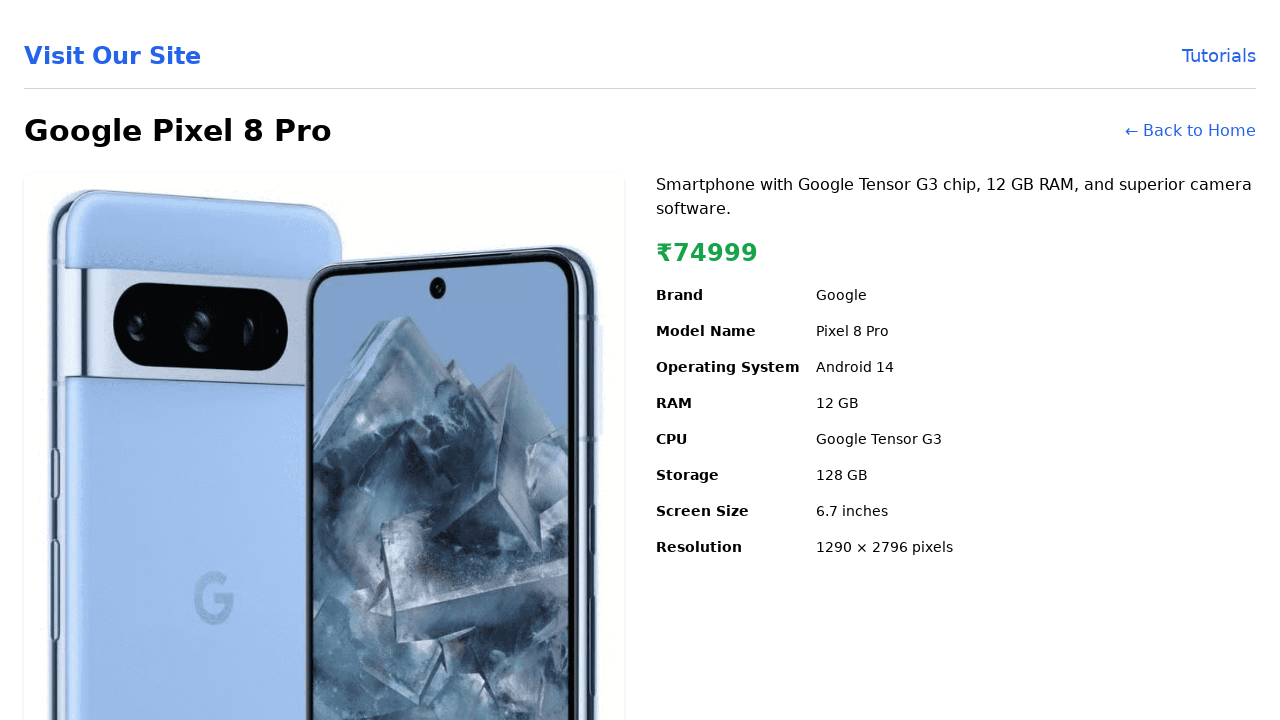

Waited for product details page to fully load (network idle)
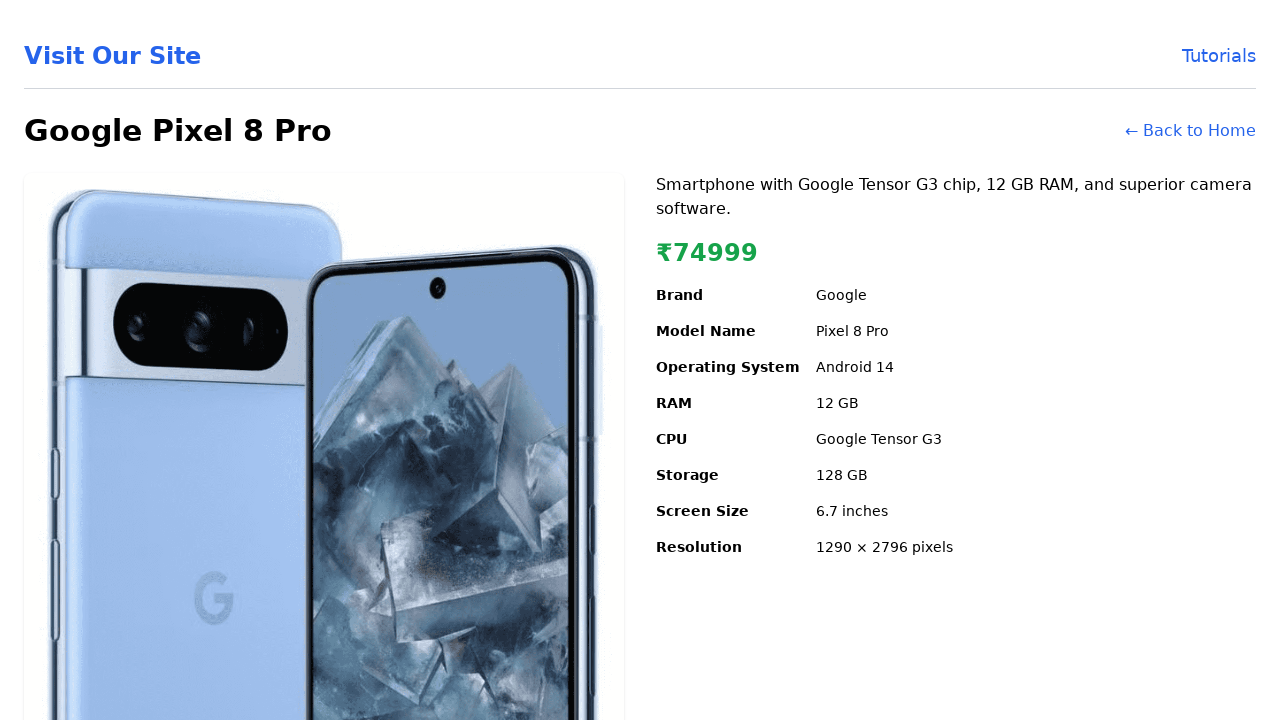

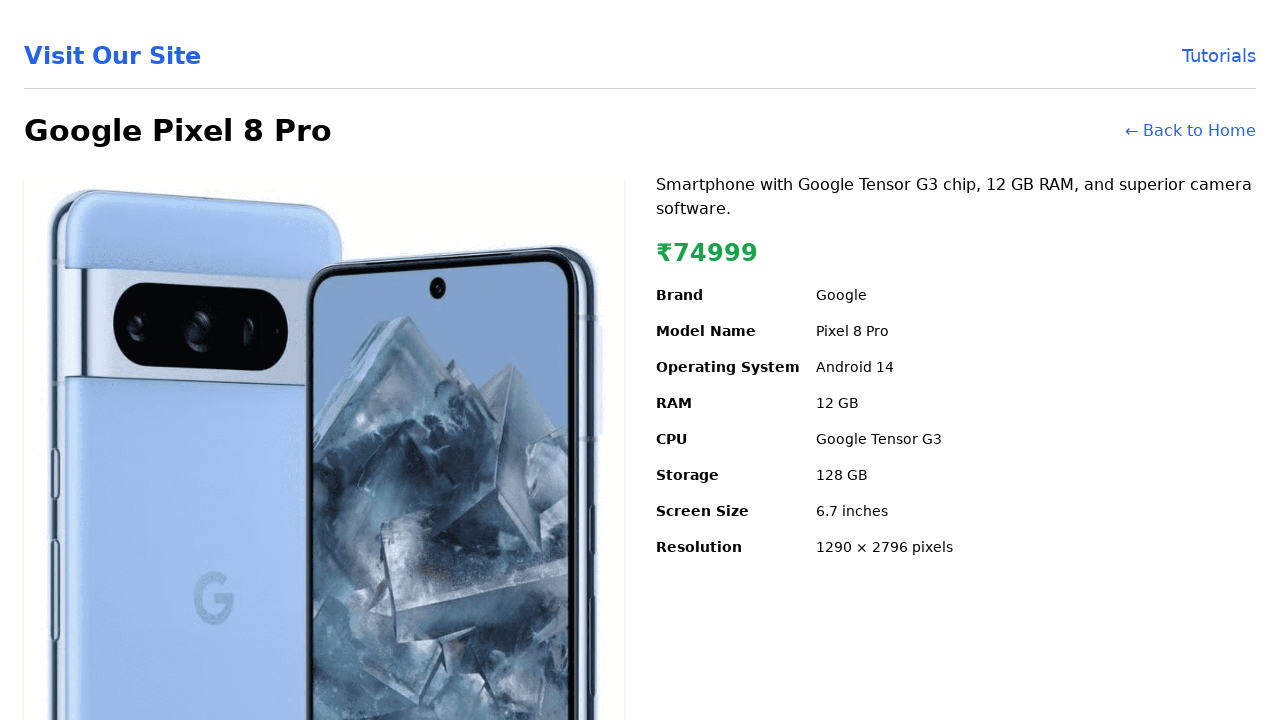